Simple usability test that navigates to the website and waits for it to load

Starting URL: https://juice-shop.herokuapp.com

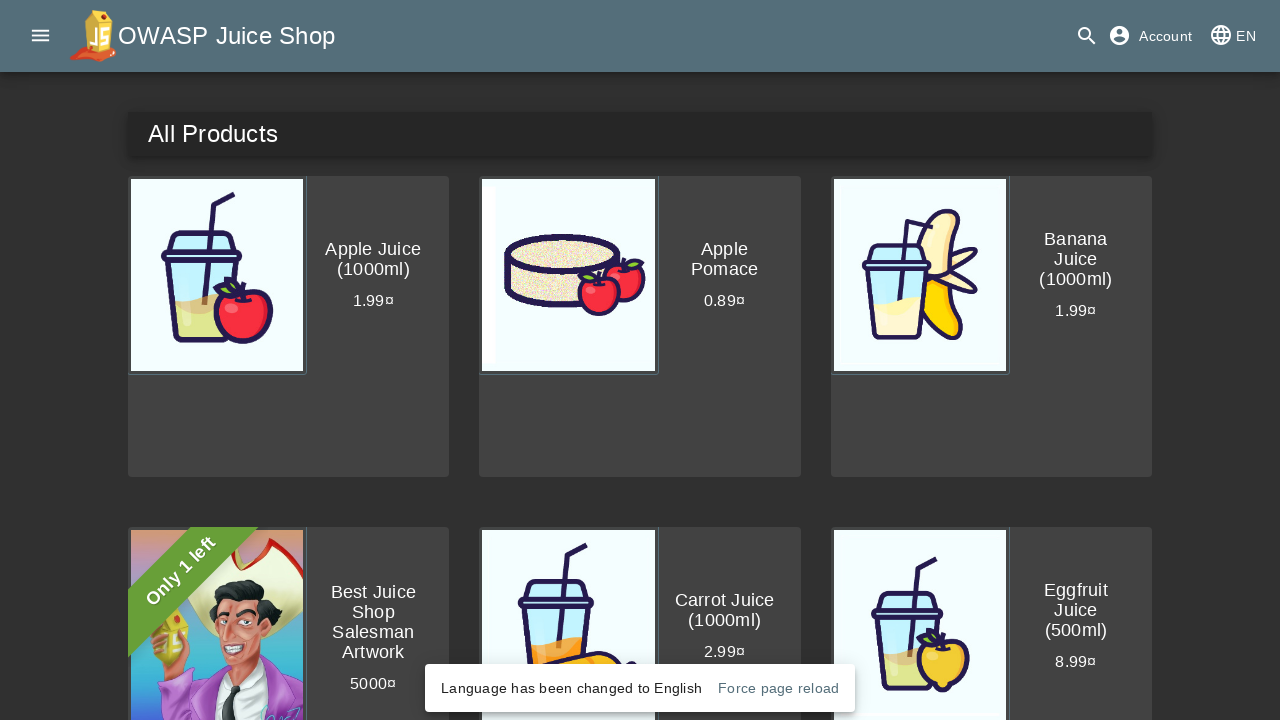

Navigated to https://juice-shop.herokuapp.com and waited for network idle state
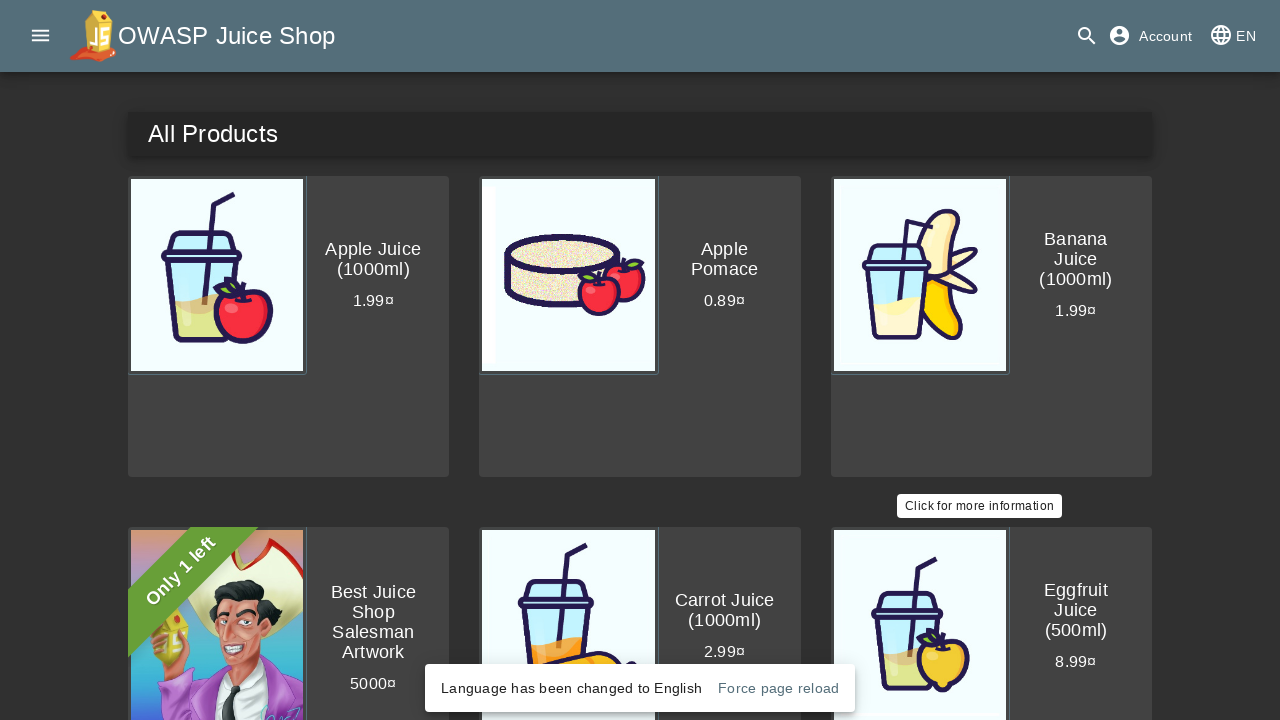

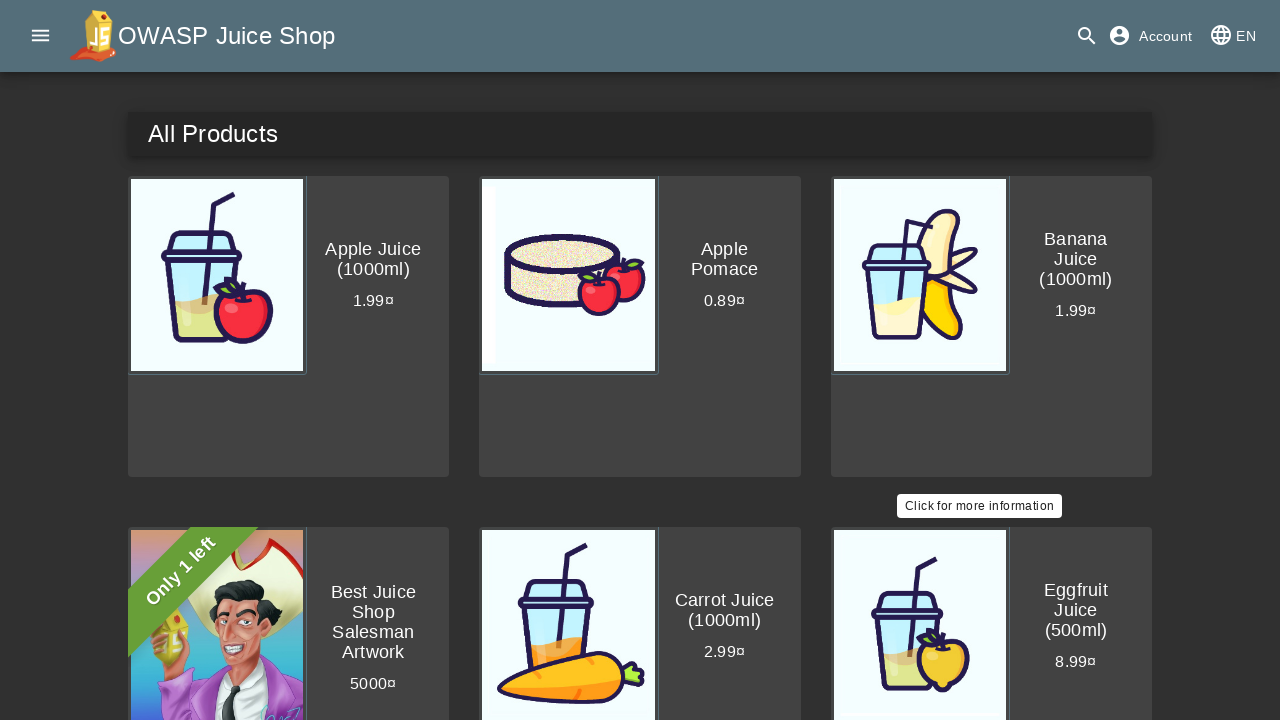